Tests mouse hover functionality by hovering over the Industries menu item and then clicking on the Transportation submenu option

Starting URL: https://thesoftwarepractice.com/industries/

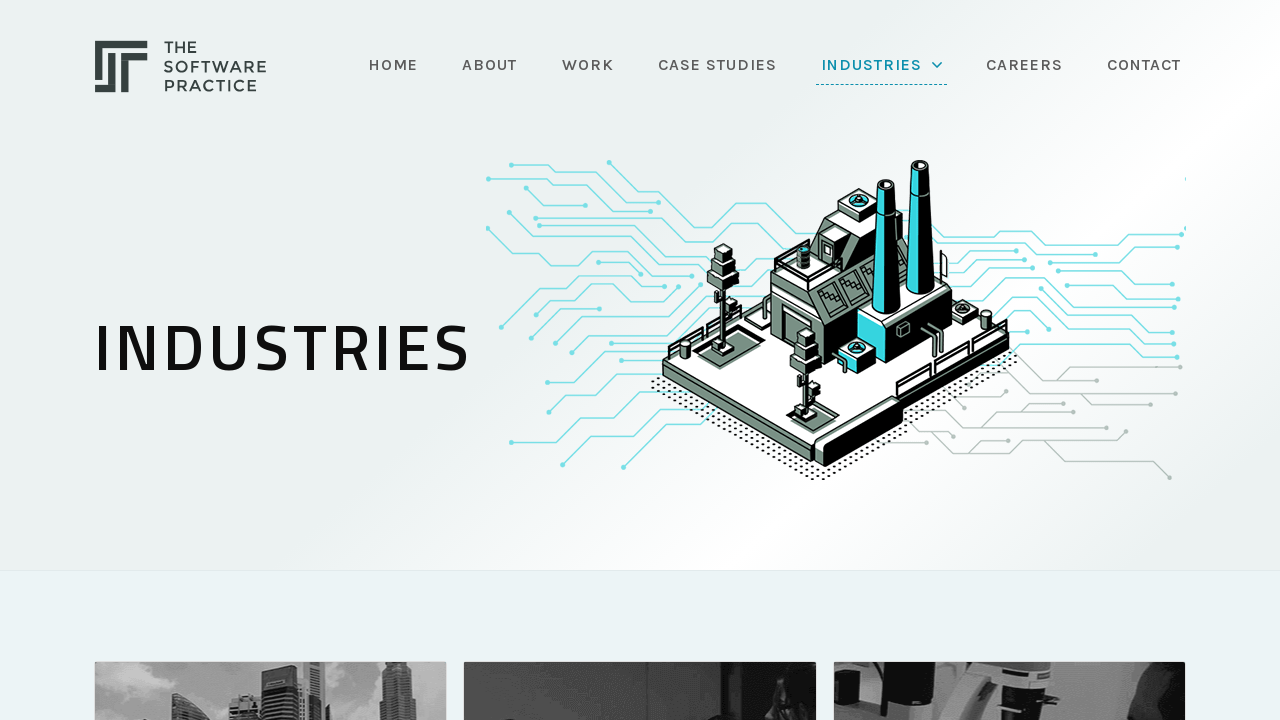

Hovered over the Industries menu item at (881, 65) on (//li/a[text()='Industries'])[2]
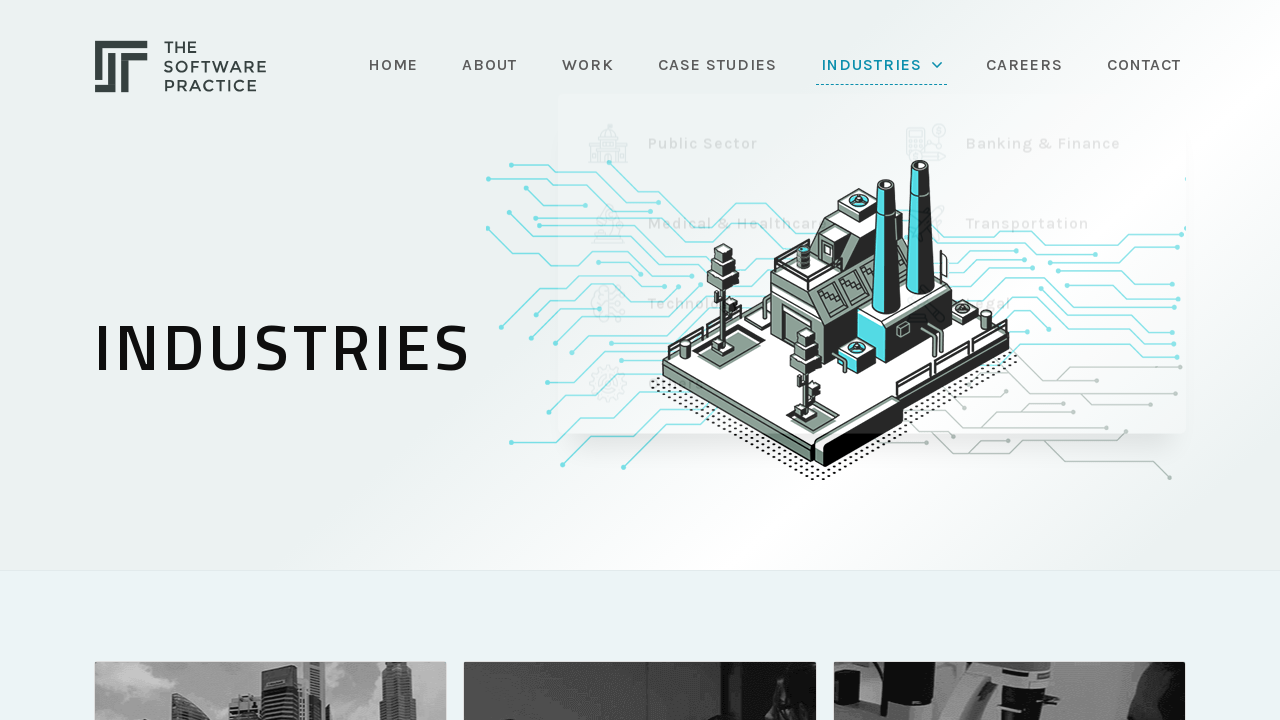

Hovered over the Transportation submenu item at (998, 215) on (//li/a[text()='Transportation'])[2]
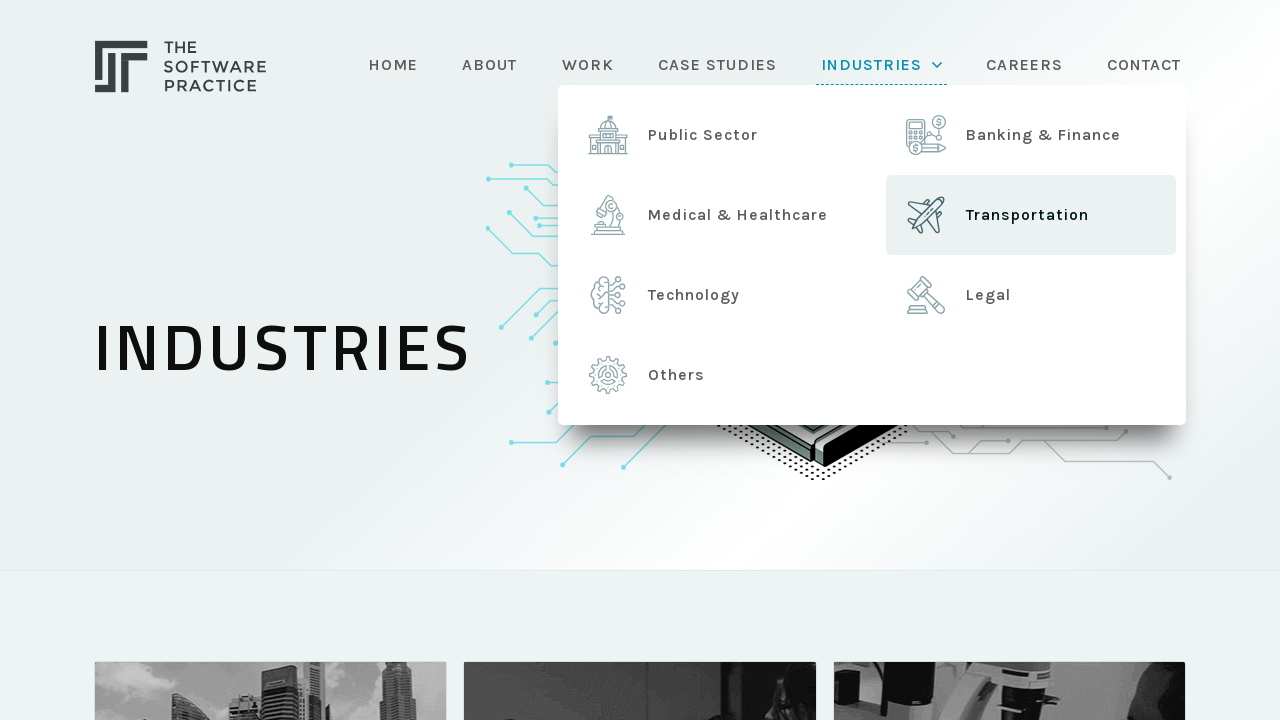

Clicked on the Transportation submenu option at (998, 215) on (//li/a[text()='Transportation'])[2]
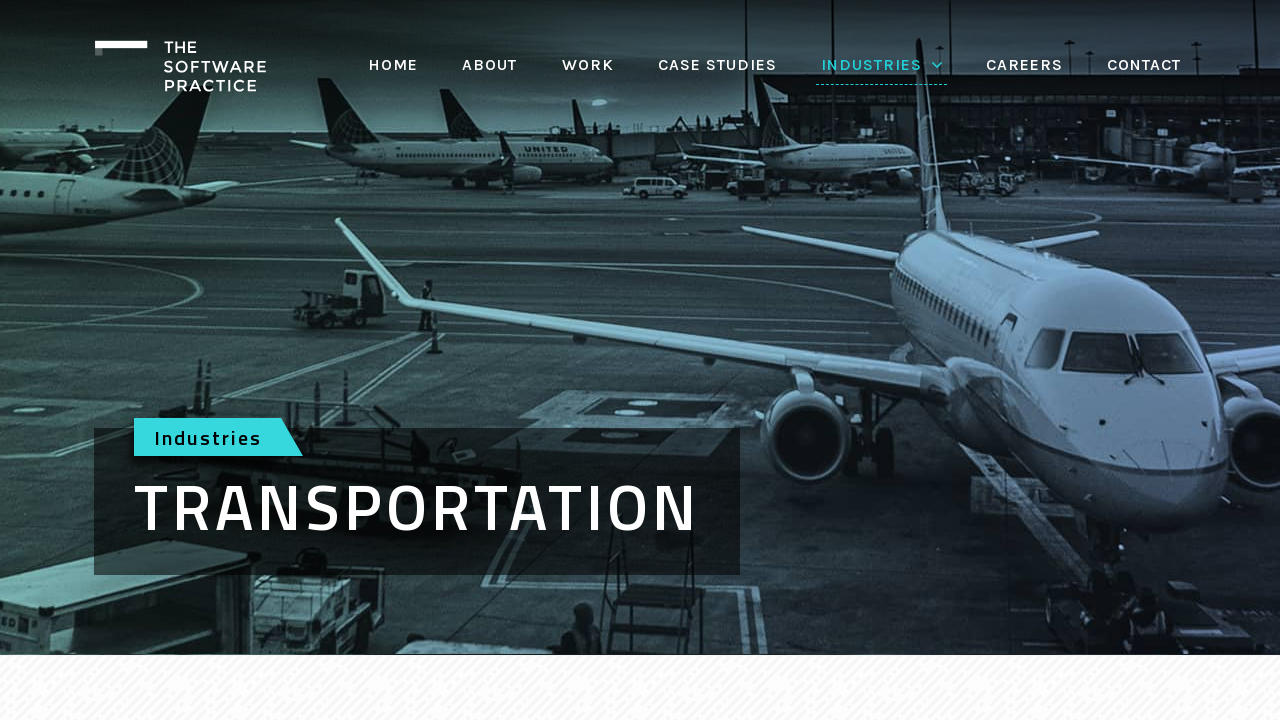

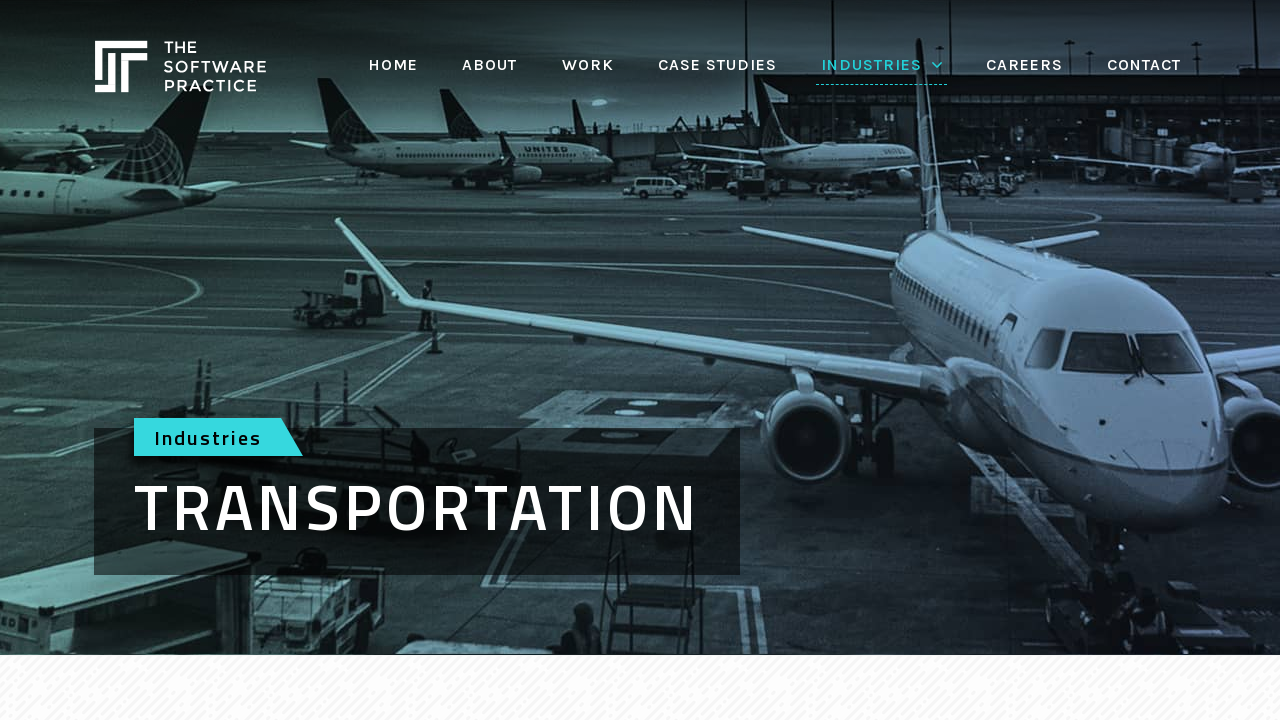